Tests XPath using comparison operators by filling input fields selected with maxlength attribute conditions

Starting URL: https://www.hyrtutorials.com/p/add-padding-to-containers.html

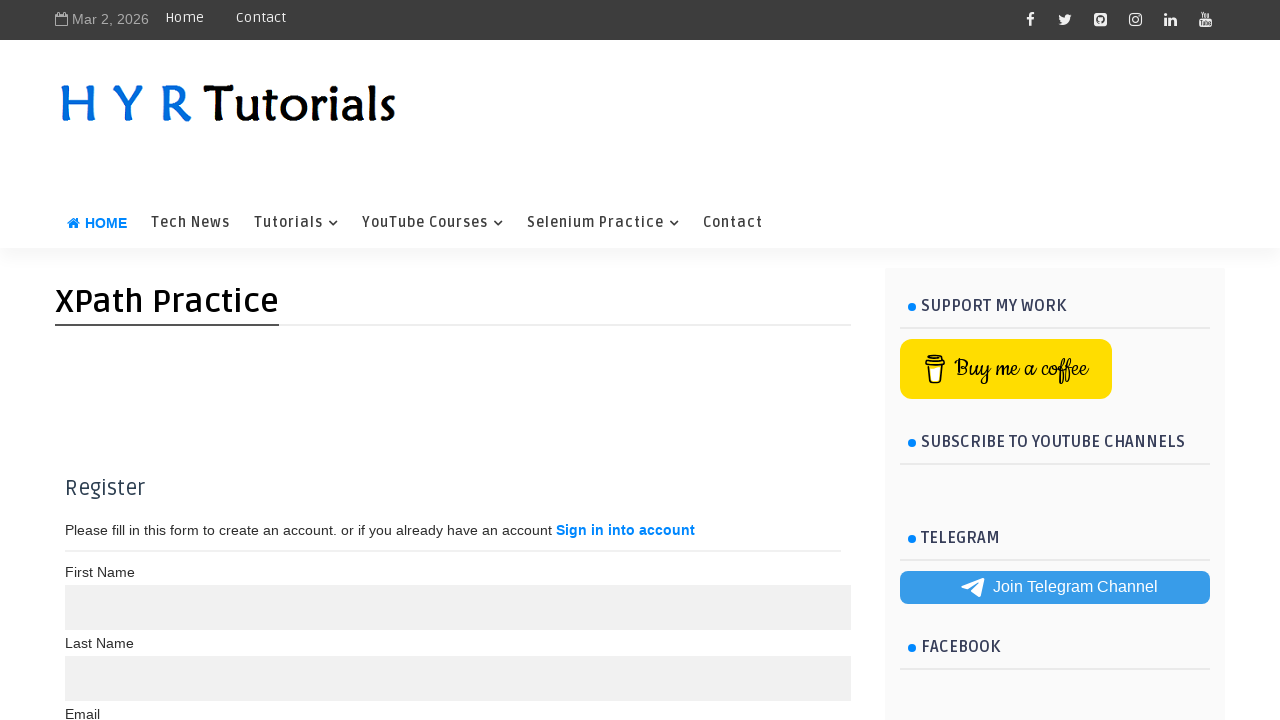

Navigated to XPath tutorial page
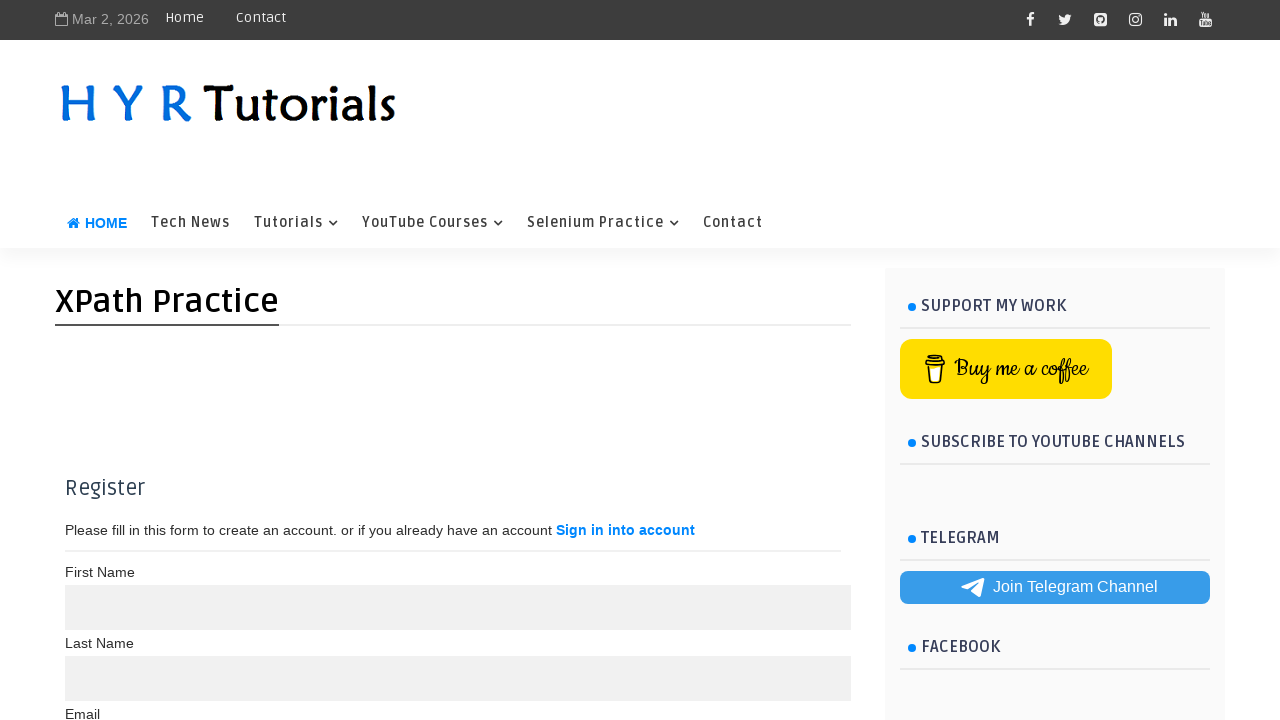

Filled input field with maxlength <= 11 with 'Hi text' using XPath comparison operator on xpath=//input[@maxlength<=11]
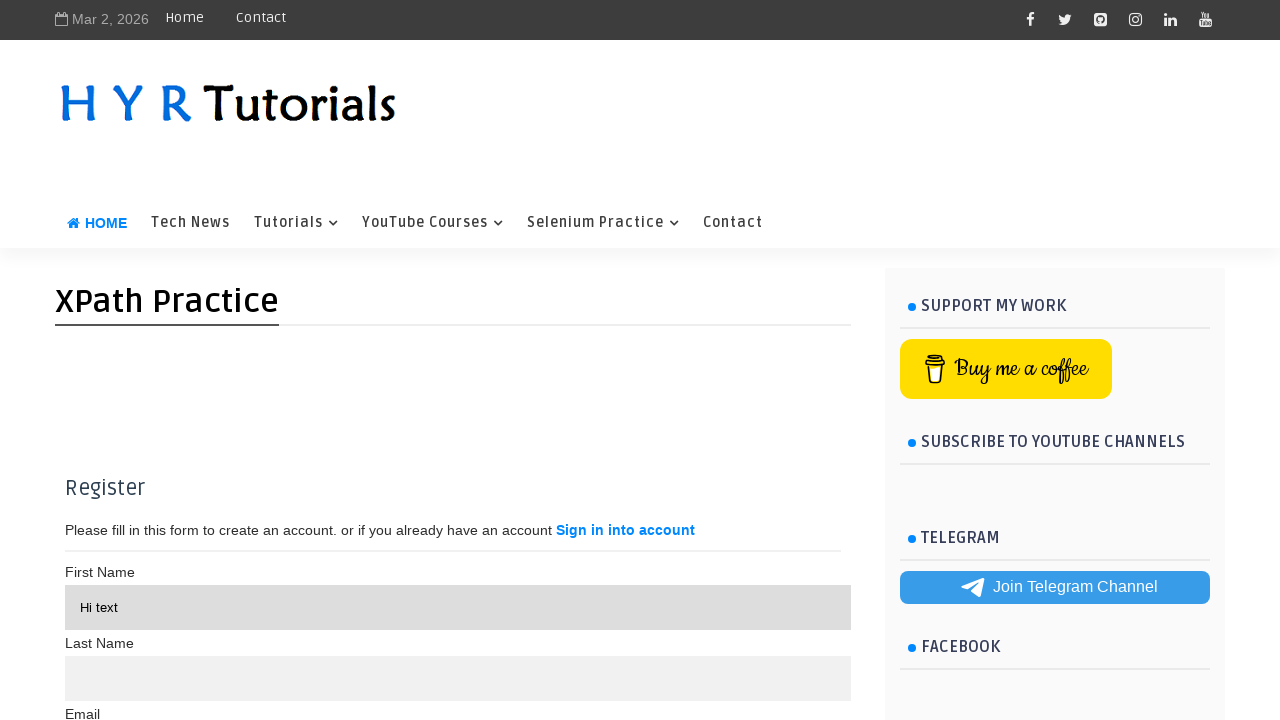

Filled input field with maxlength >= 15 with 'Hi text2' using XPath comparison operator on xpath=//input[@maxlength>=15]
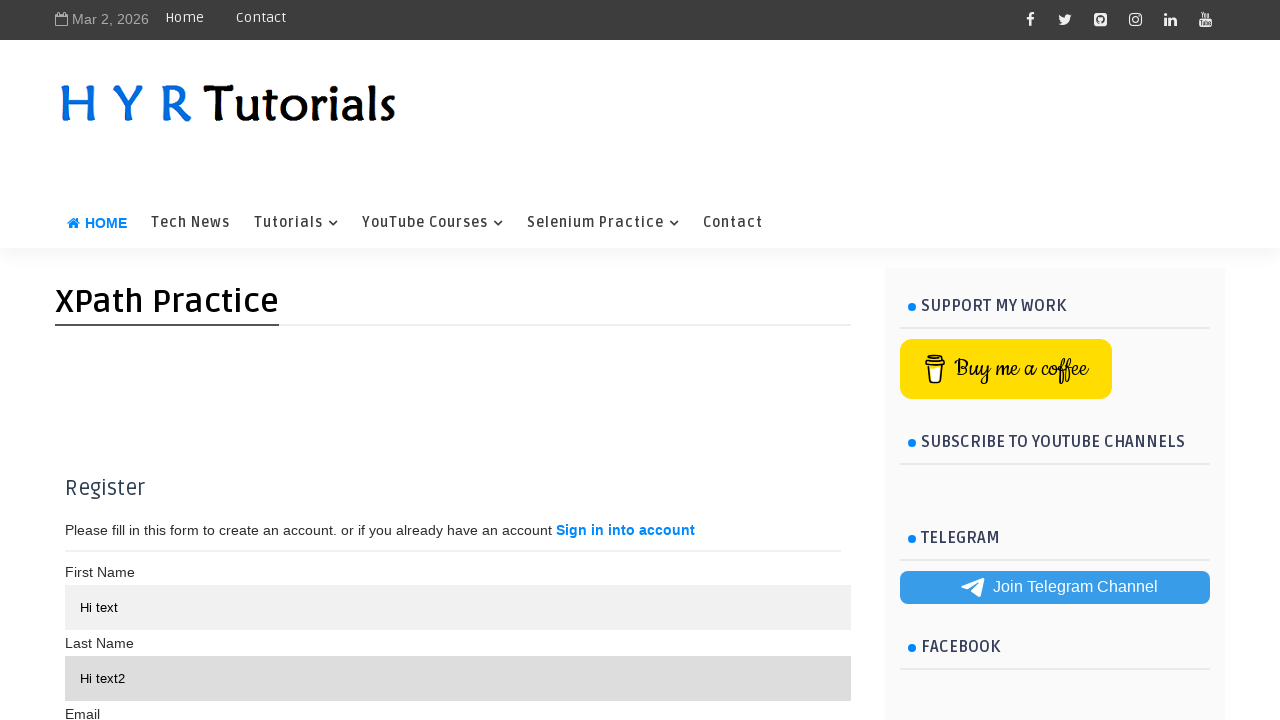

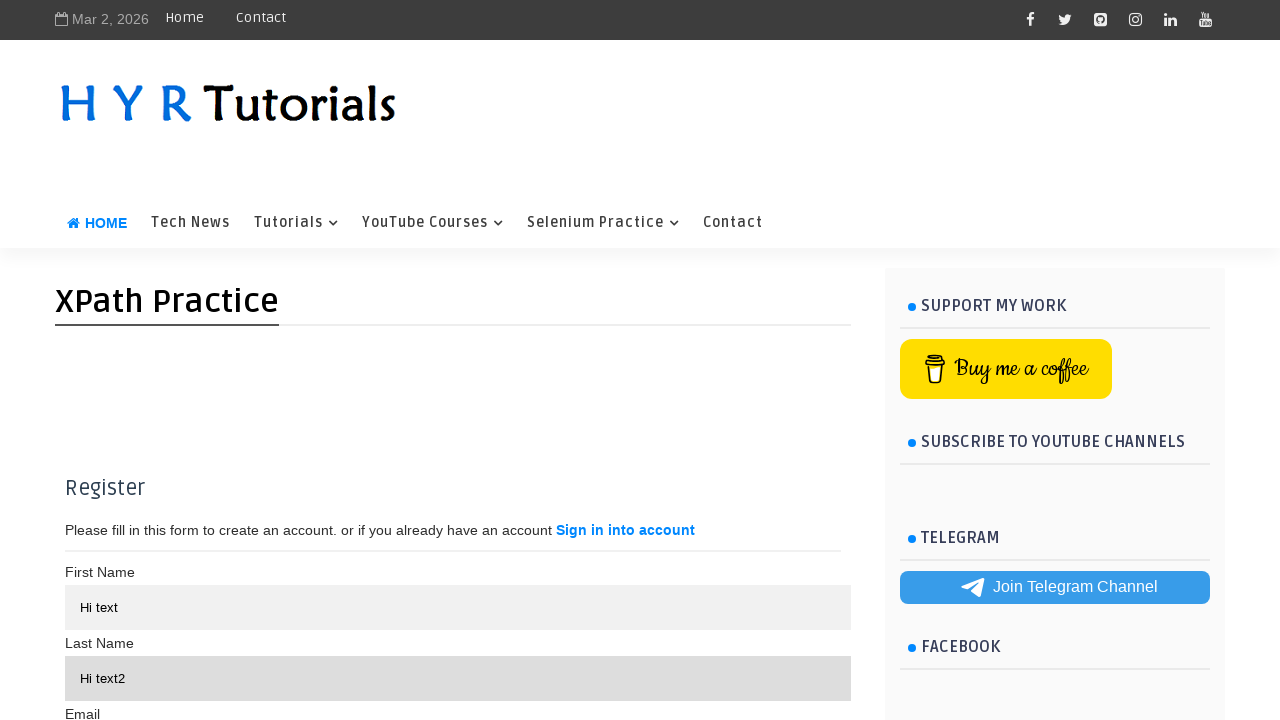